Tests jQuery UI select menu widgets by clicking through various dropdown menus (speed, files, number, salutation) and selecting different options from each menu.

Starting URL: https://seleniumui.moderntester.pl/selectmenu.php

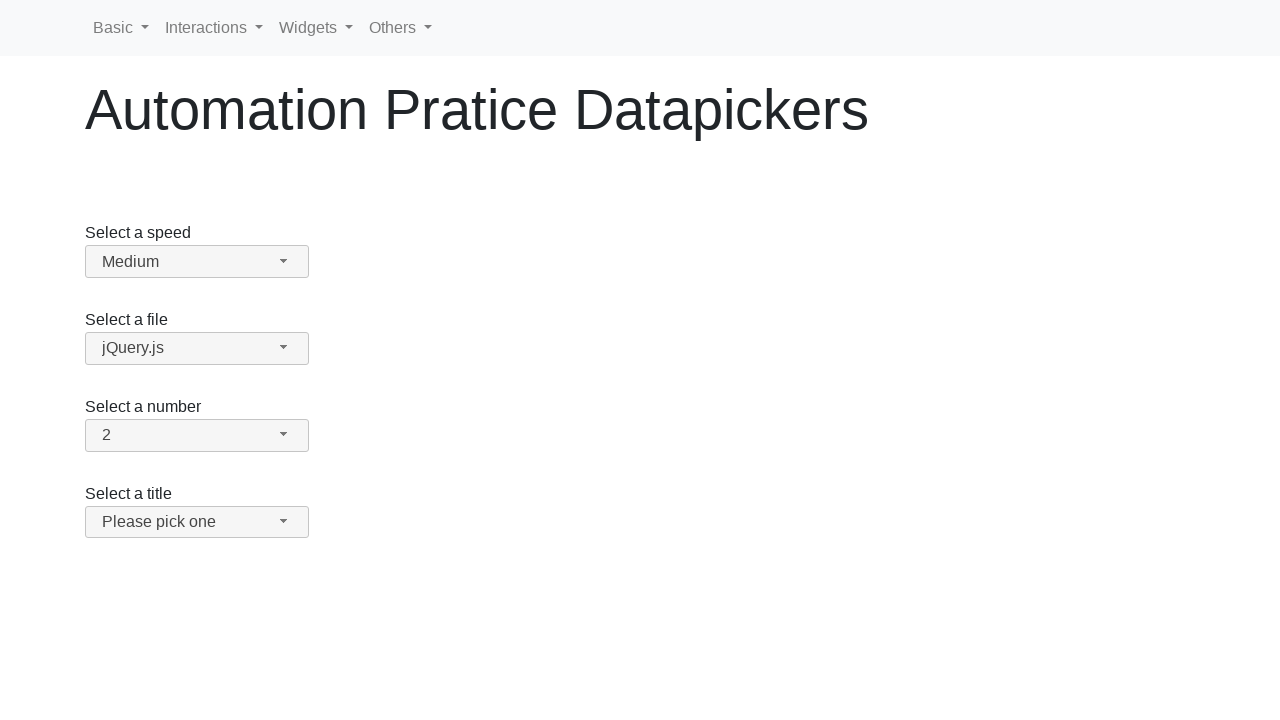

Clicked speed dropdown button at (197, 262) on #speed-button
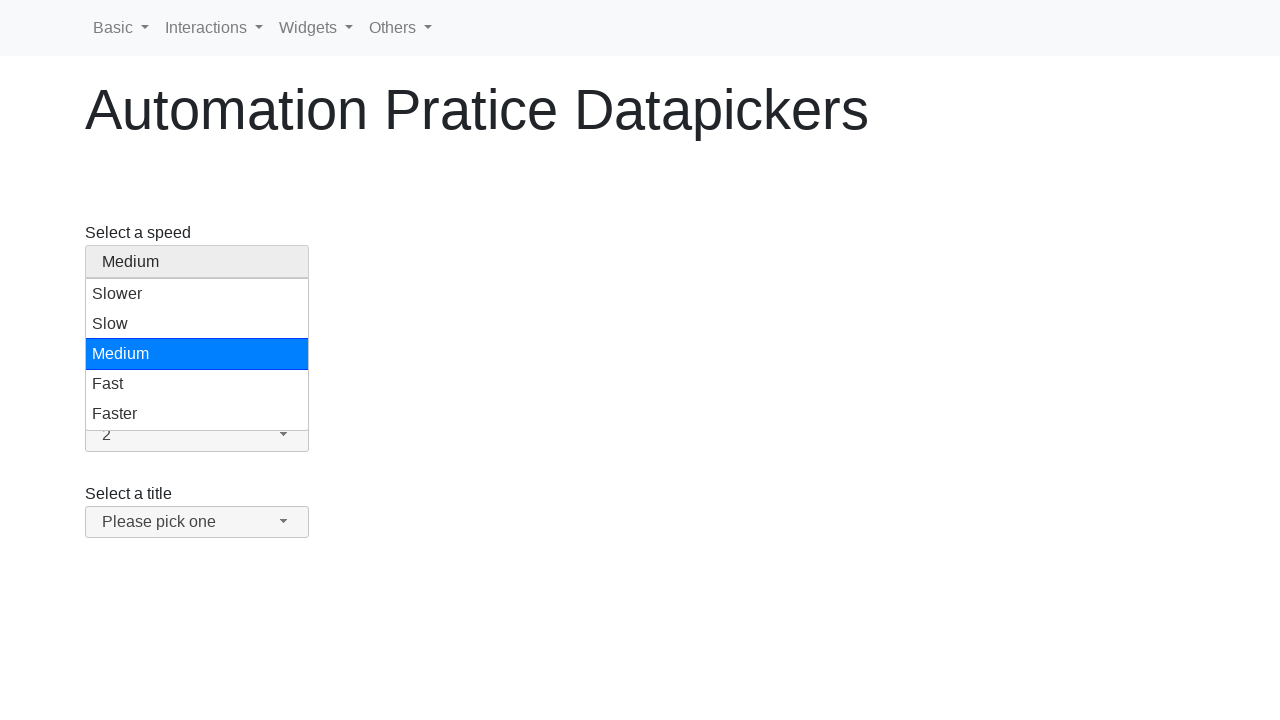

Speed menu became visible
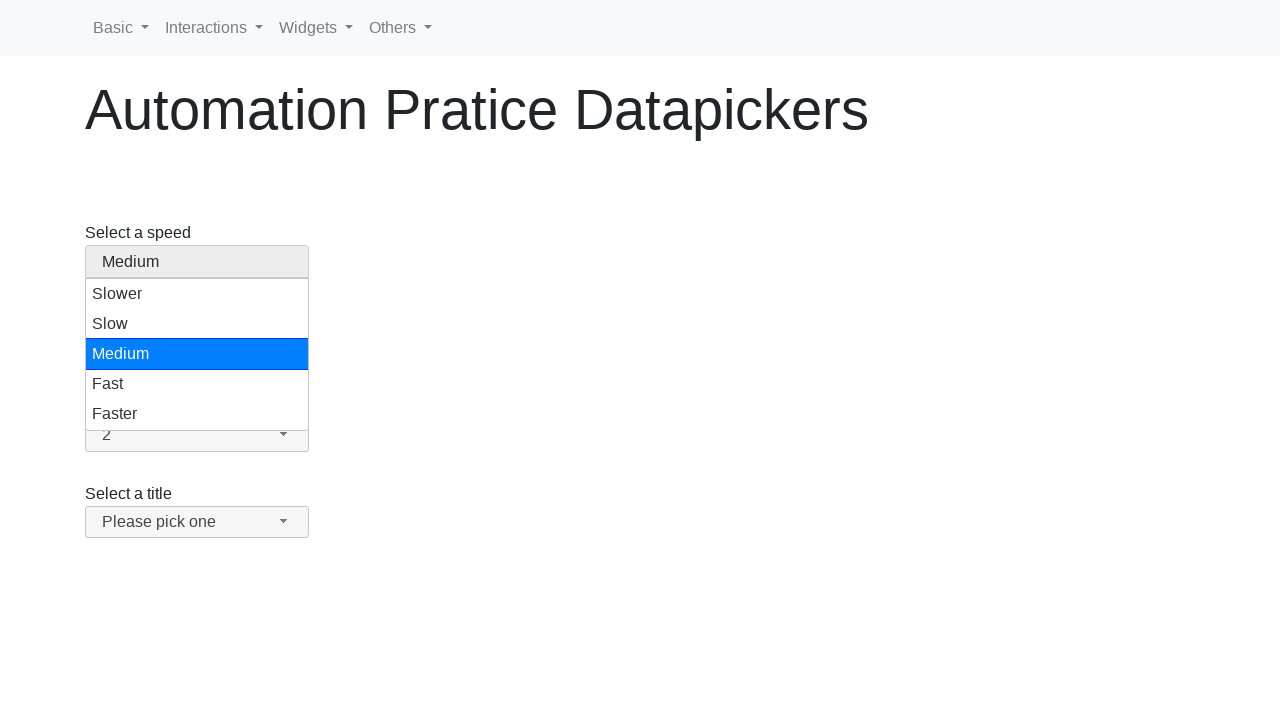

Selected random speed option at index 4 at (197, 414) on #speed-menu li >> nth=4
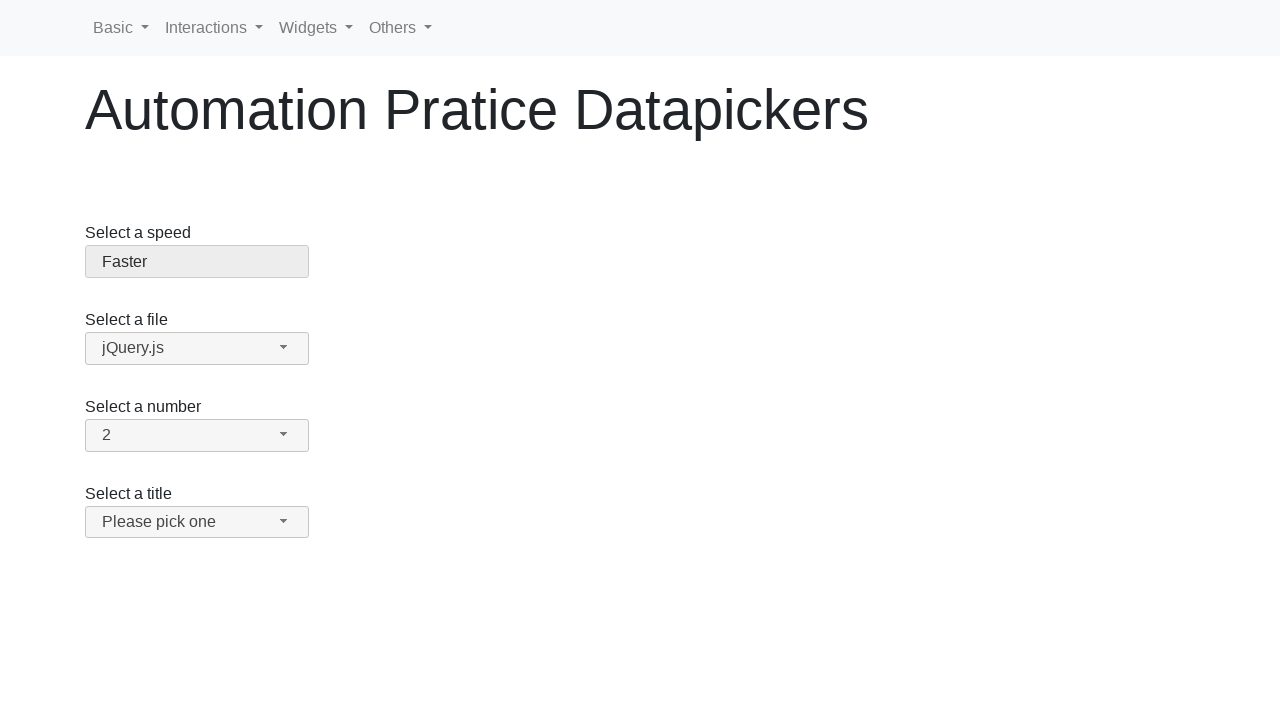

Clicked files dropdown button at (197, 348) on #files-button
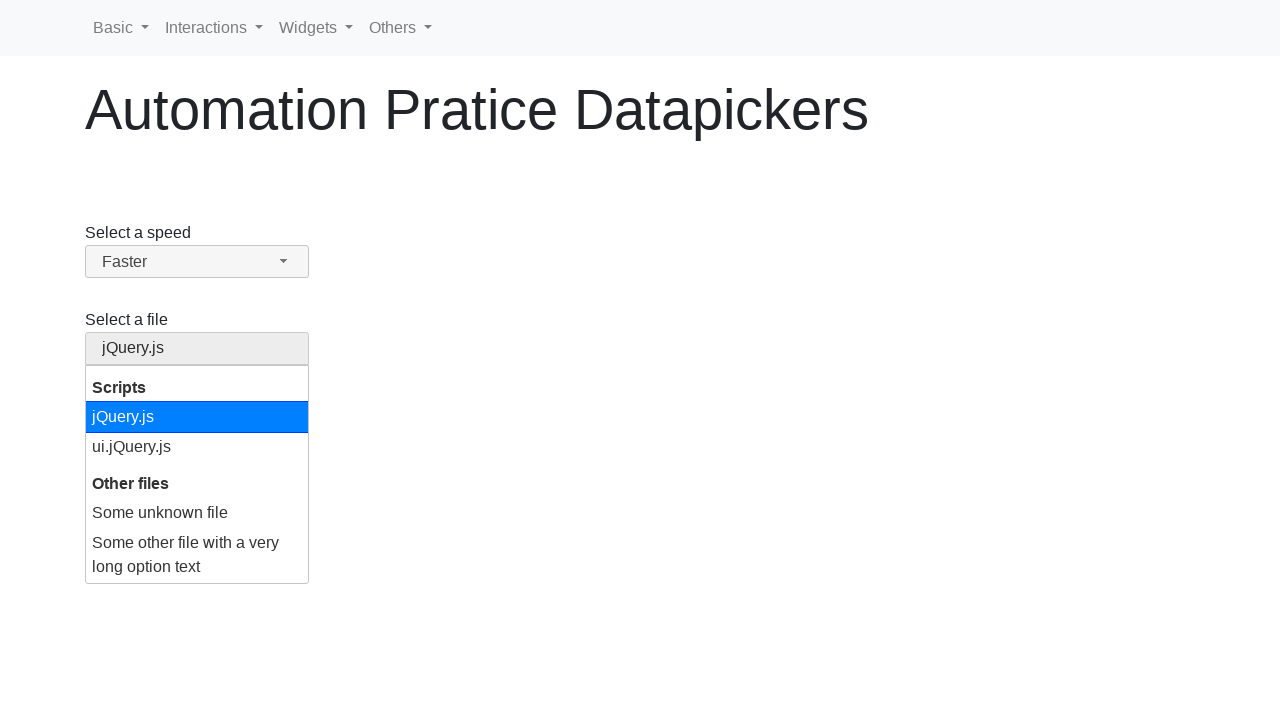

Files menu became visible
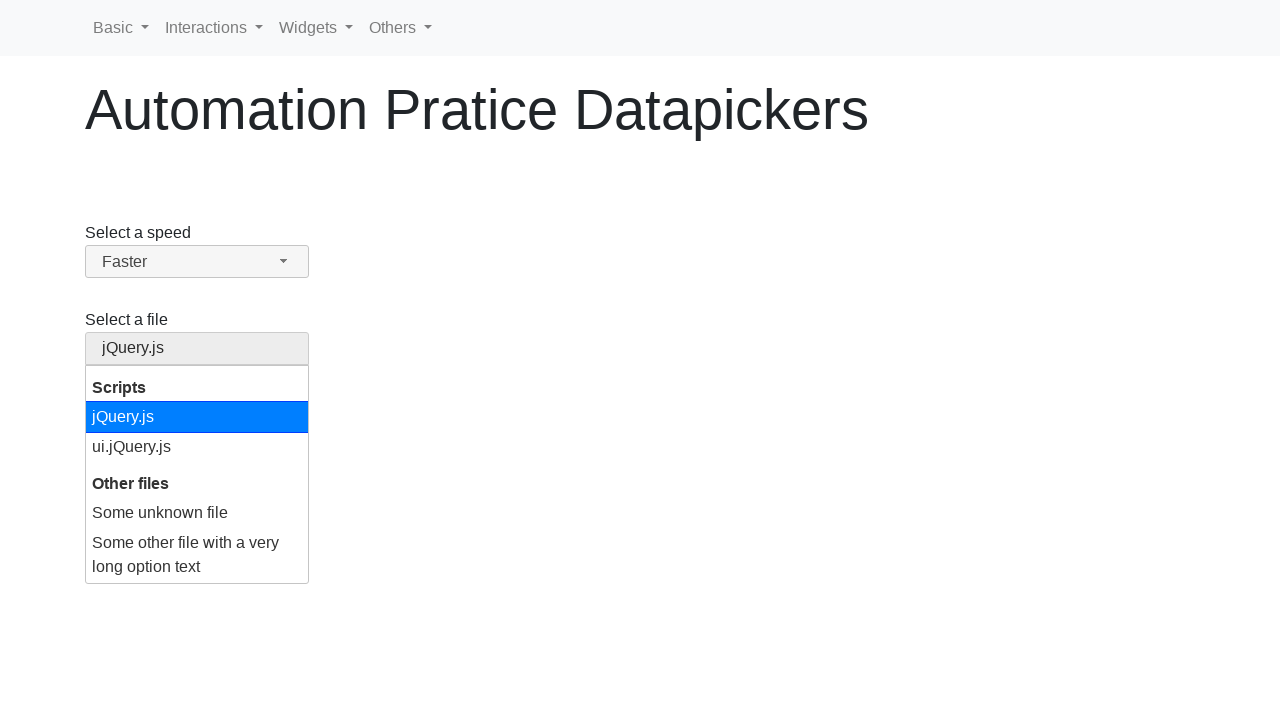

Selected 'Some unknown file' option from files menu at (197, 513) on #files-menu li.ui-menu-item >> internal:has-text="Some unknown file"i
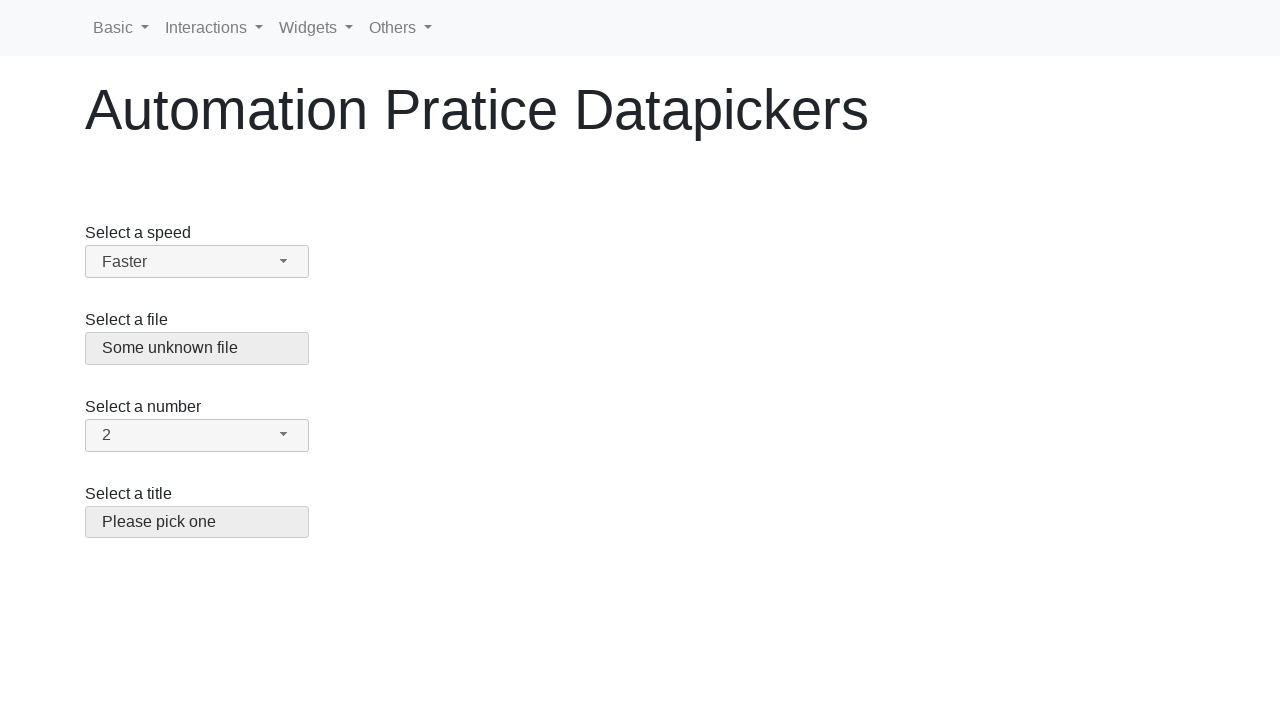

Clicked number dropdown button at (197, 435) on #number-button
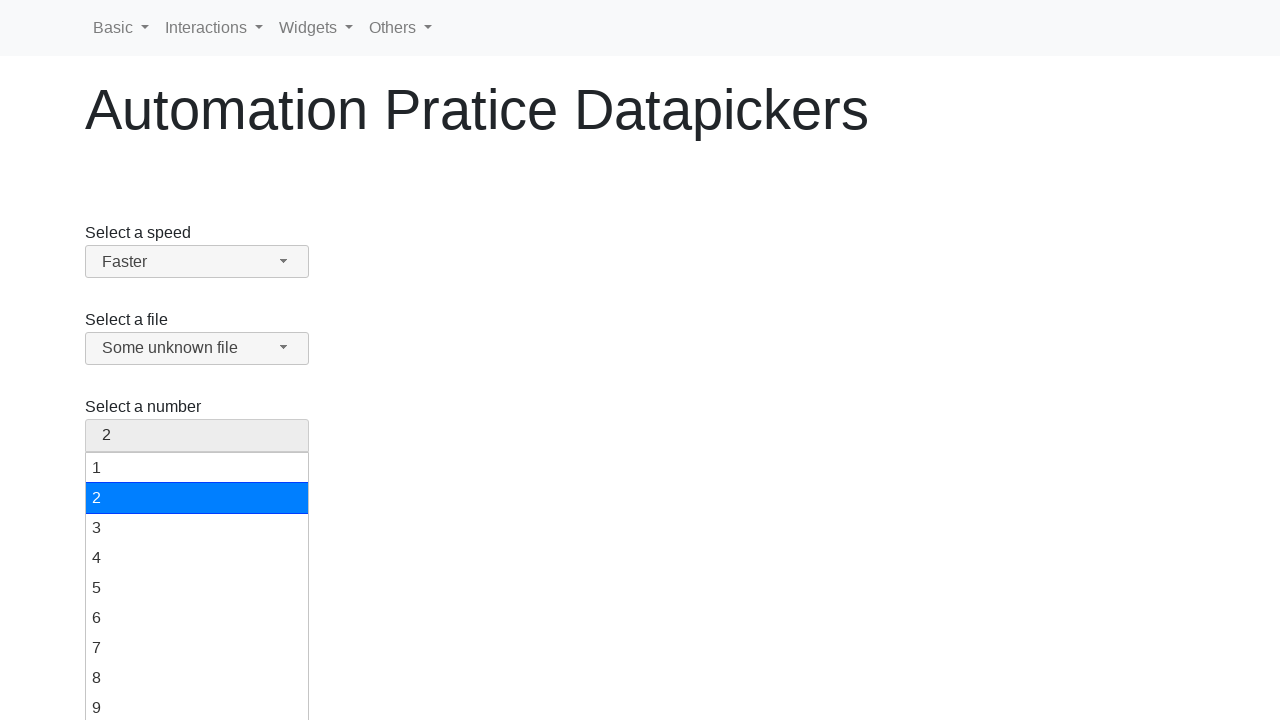

Number menu became visible
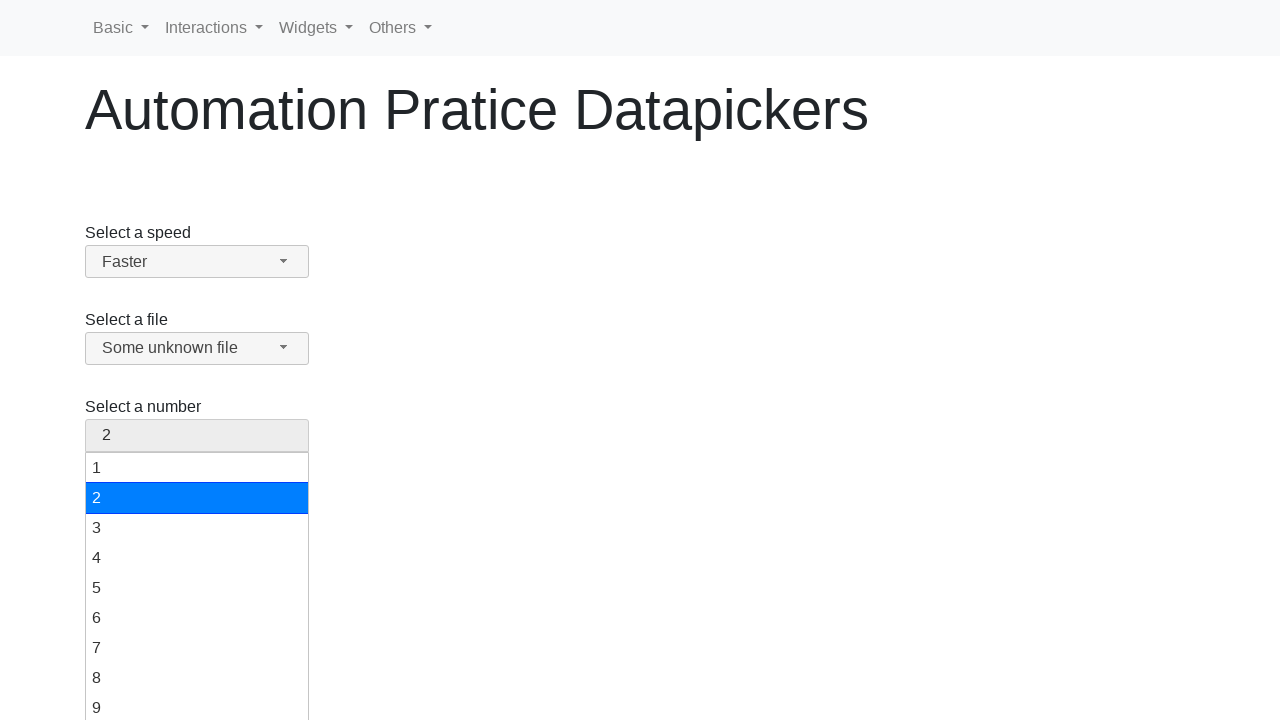

Selected 6th number option (index 5) from number menu at (197, 618) on #number-menu li >> nth=5
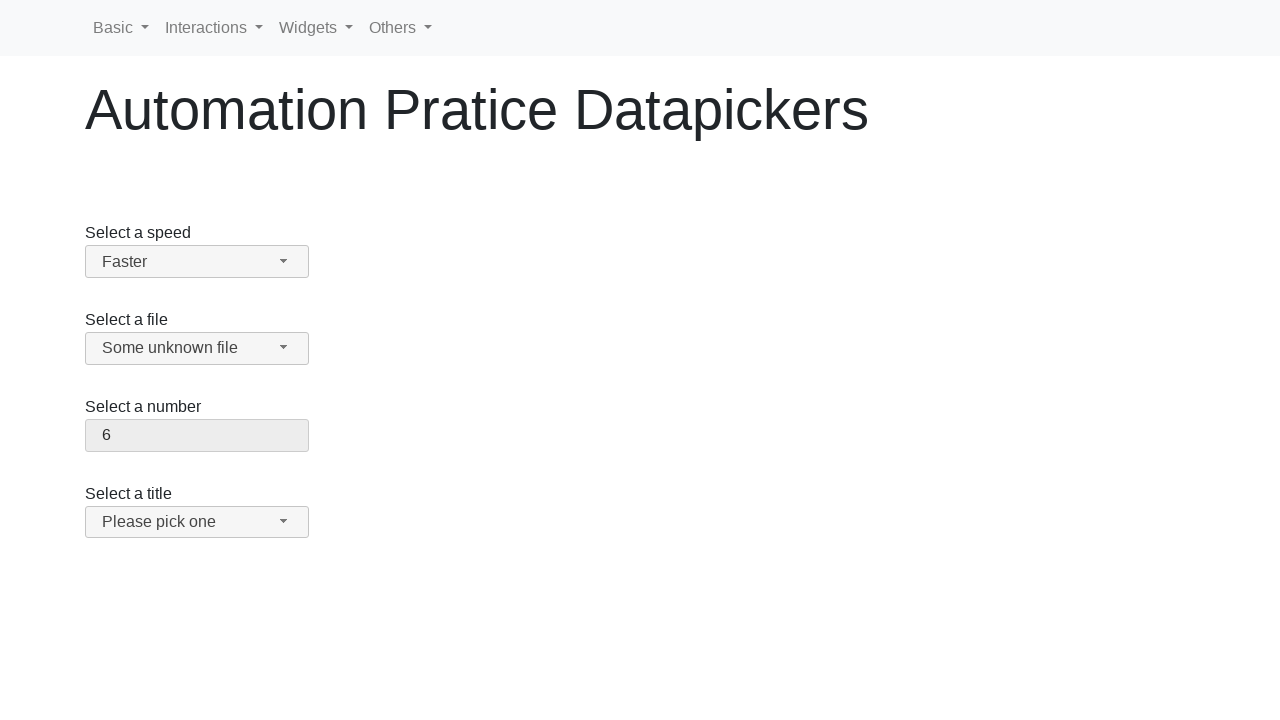

Clicked salutation dropdown button at (197, 522) on #salutation-button
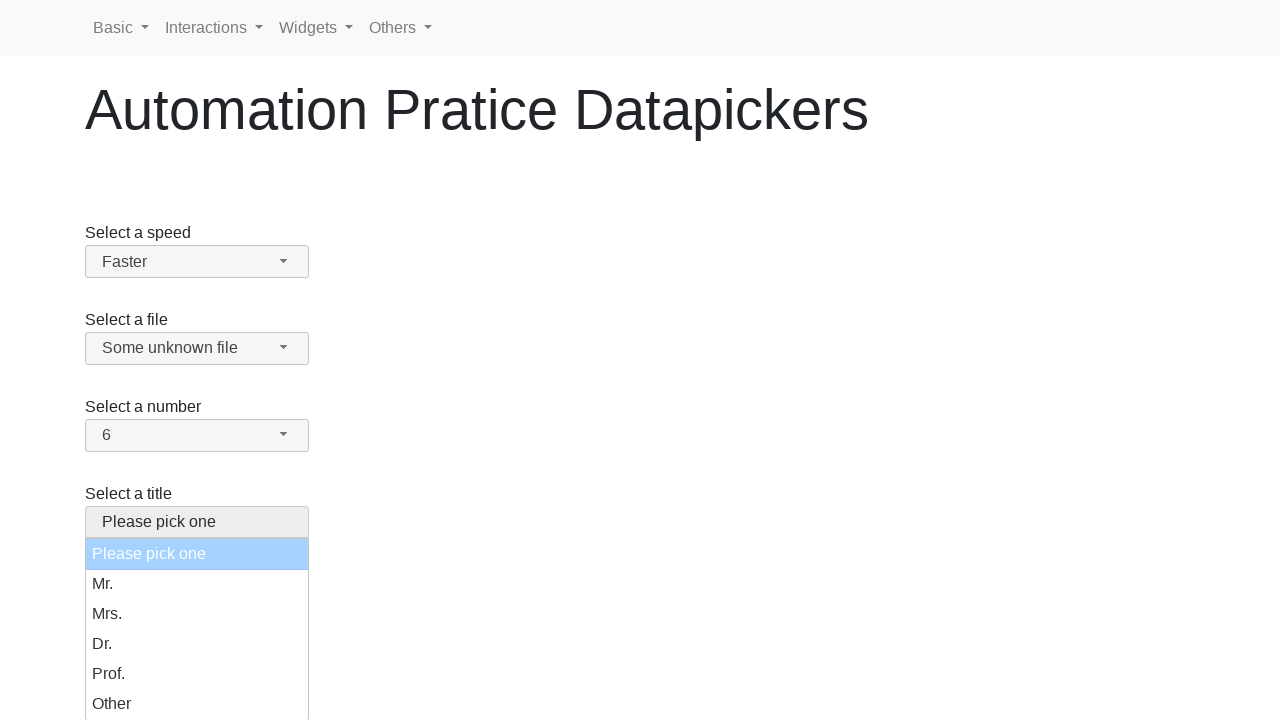

Salutation menu became visible
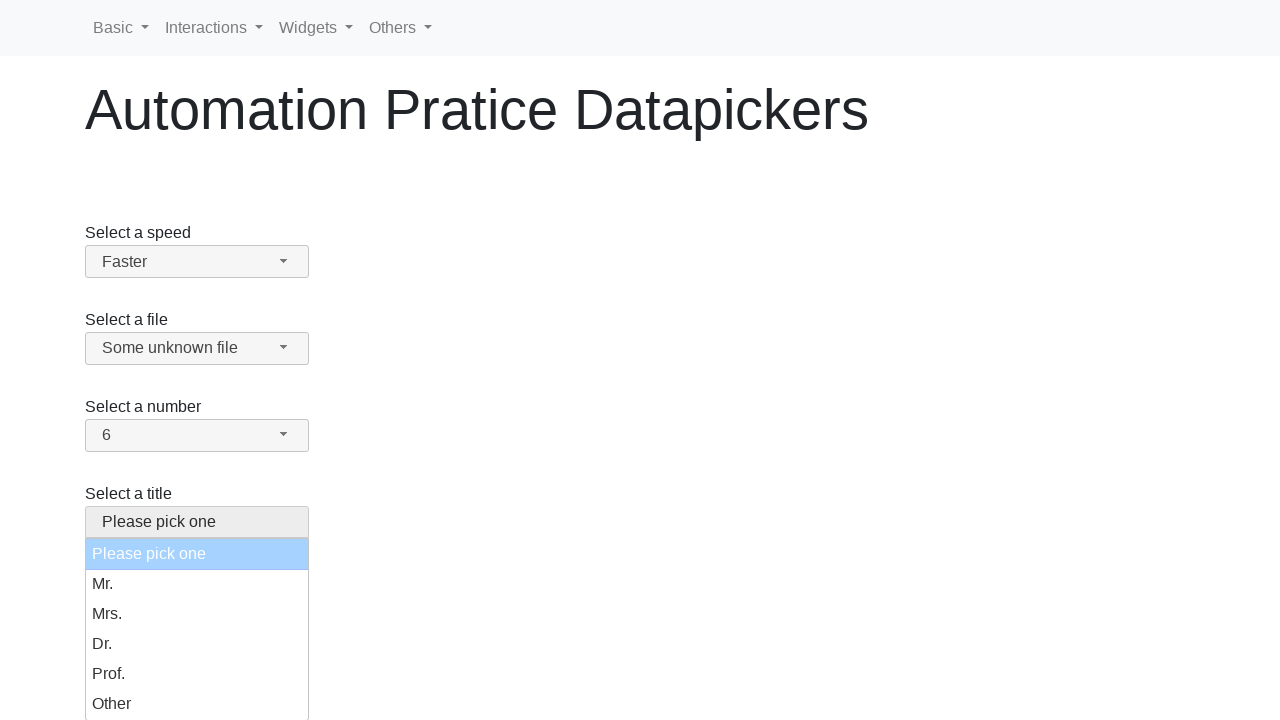

Selected random salutation option at index 4 at (197, 674) on #salutation-menu div.ui-menu-item-wrapper >> nth=4
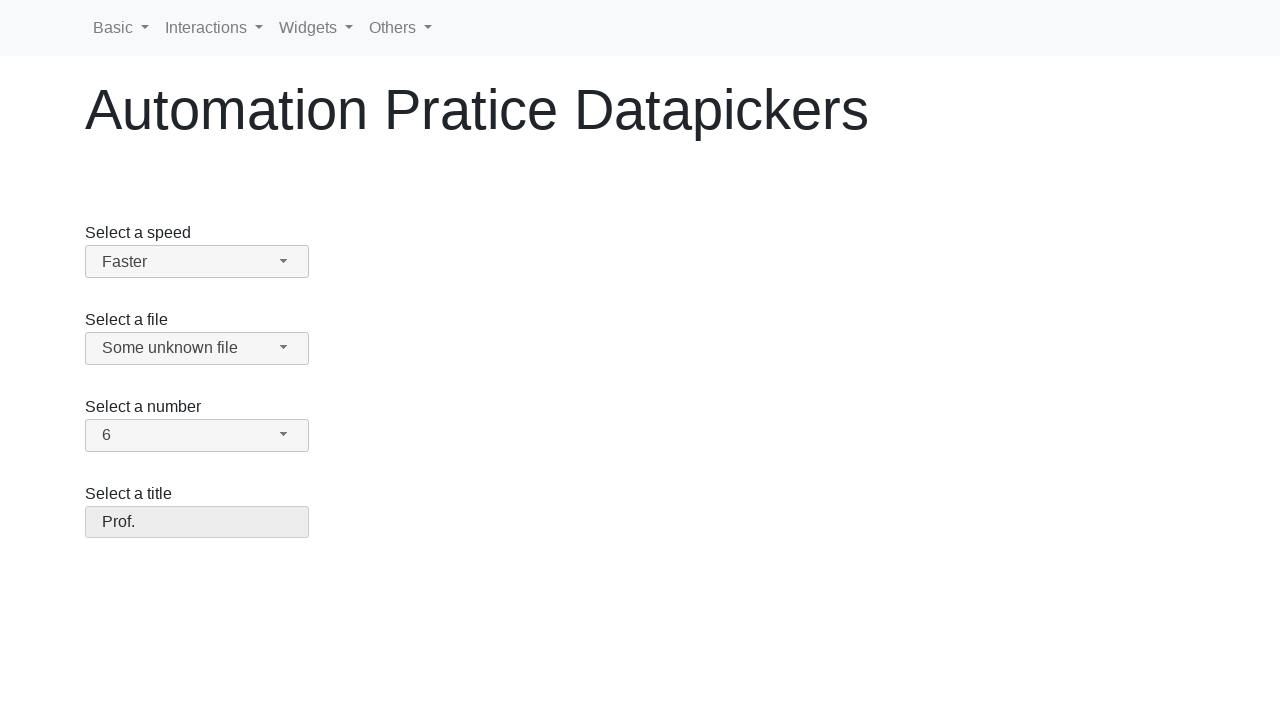

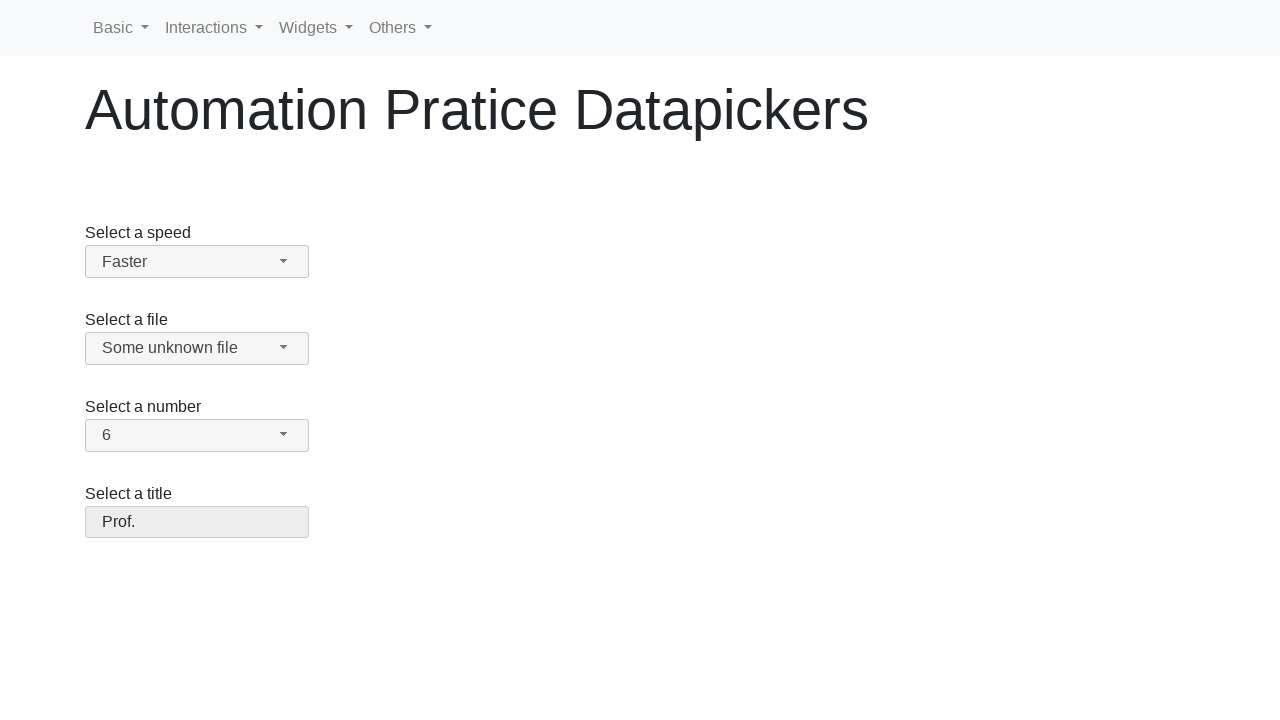